Tests complex drag and drop using click-hold-move-release sequence from column A to column B

Starting URL: https://the-internet.herokuapp.com/drag_and_drop

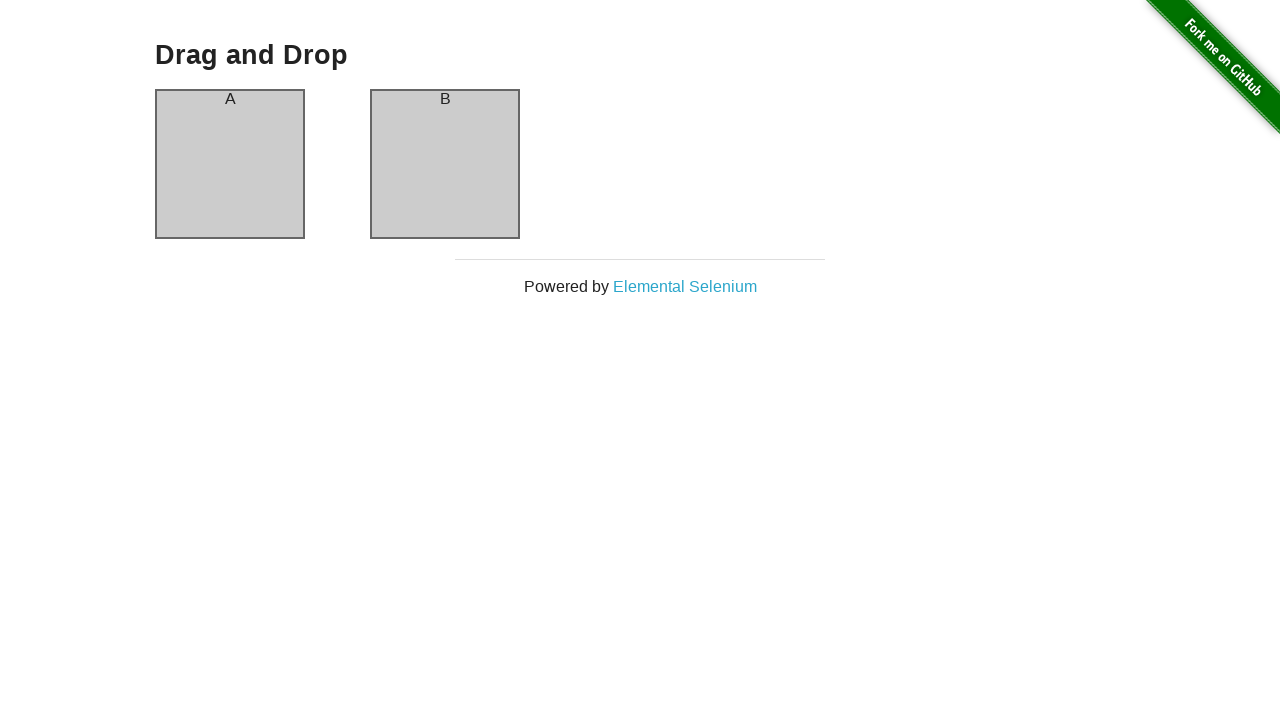

Navigated to drag and drop page
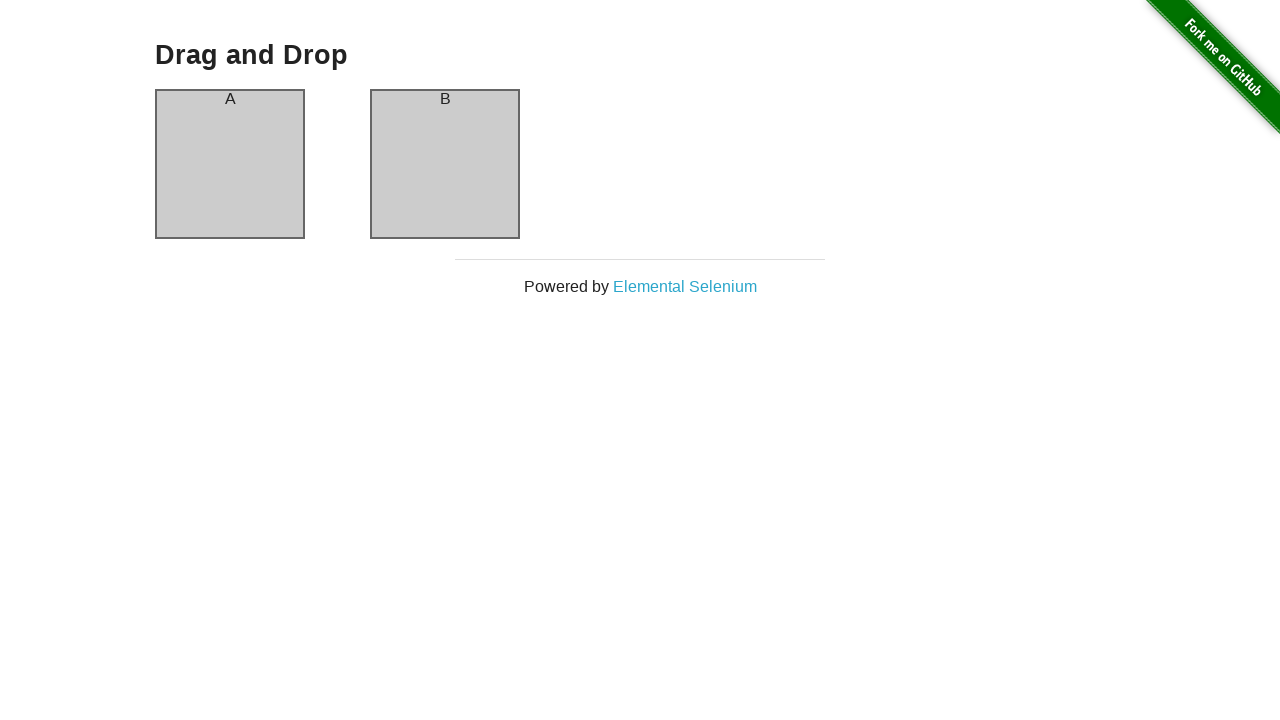

Dragged column A to column B using click-hold-move-release sequence at (445, 164)
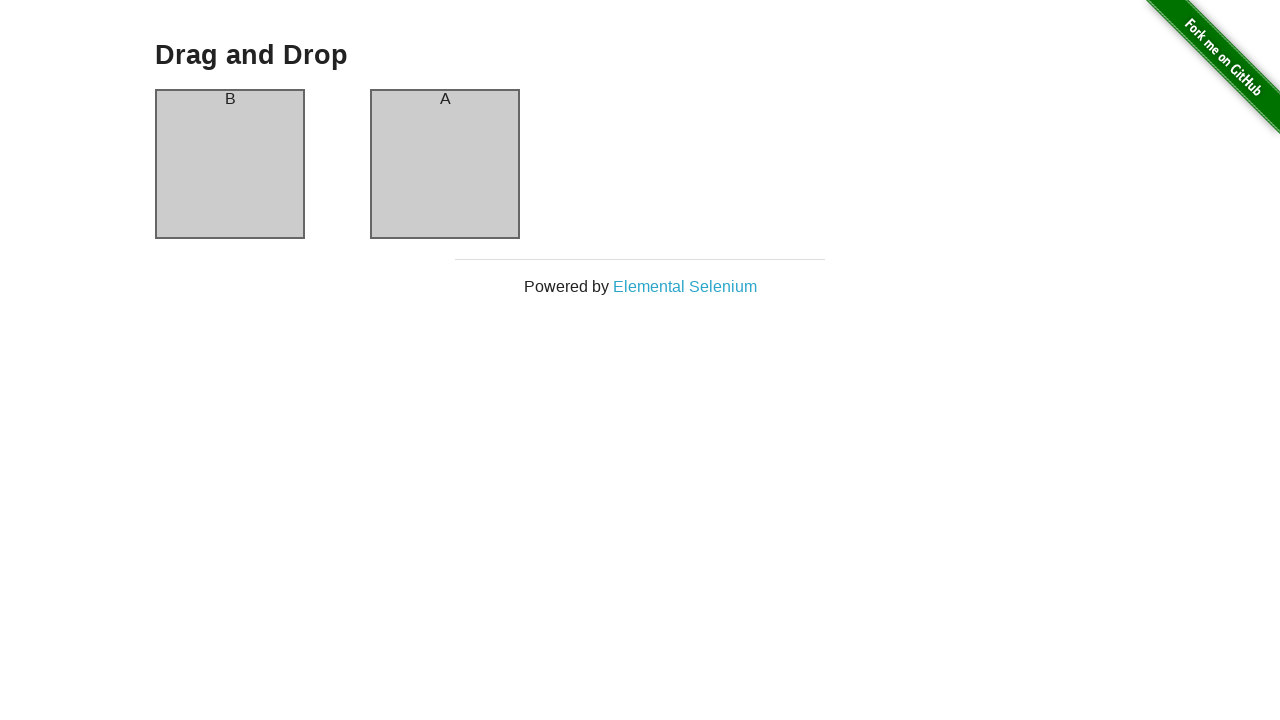

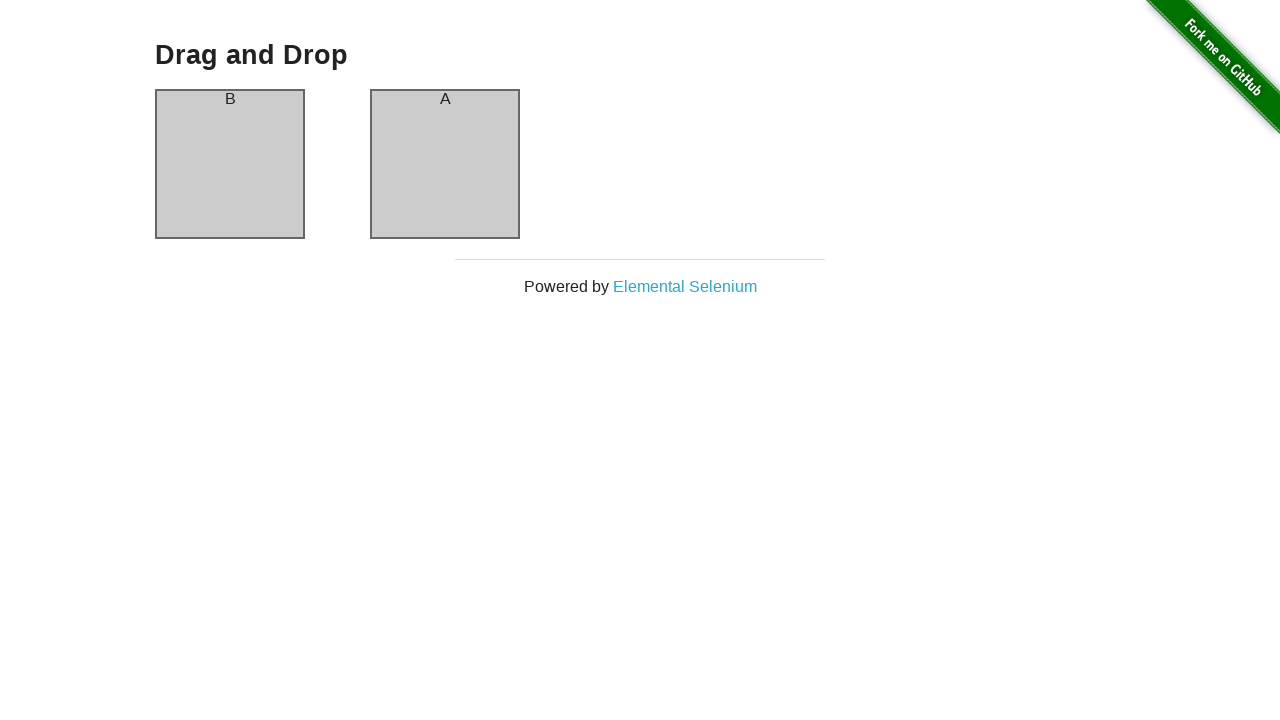